Tests that the complete all checkbox updates state when individual items are completed or cleared.

Starting URL: https://demo.playwright.dev/todomvc

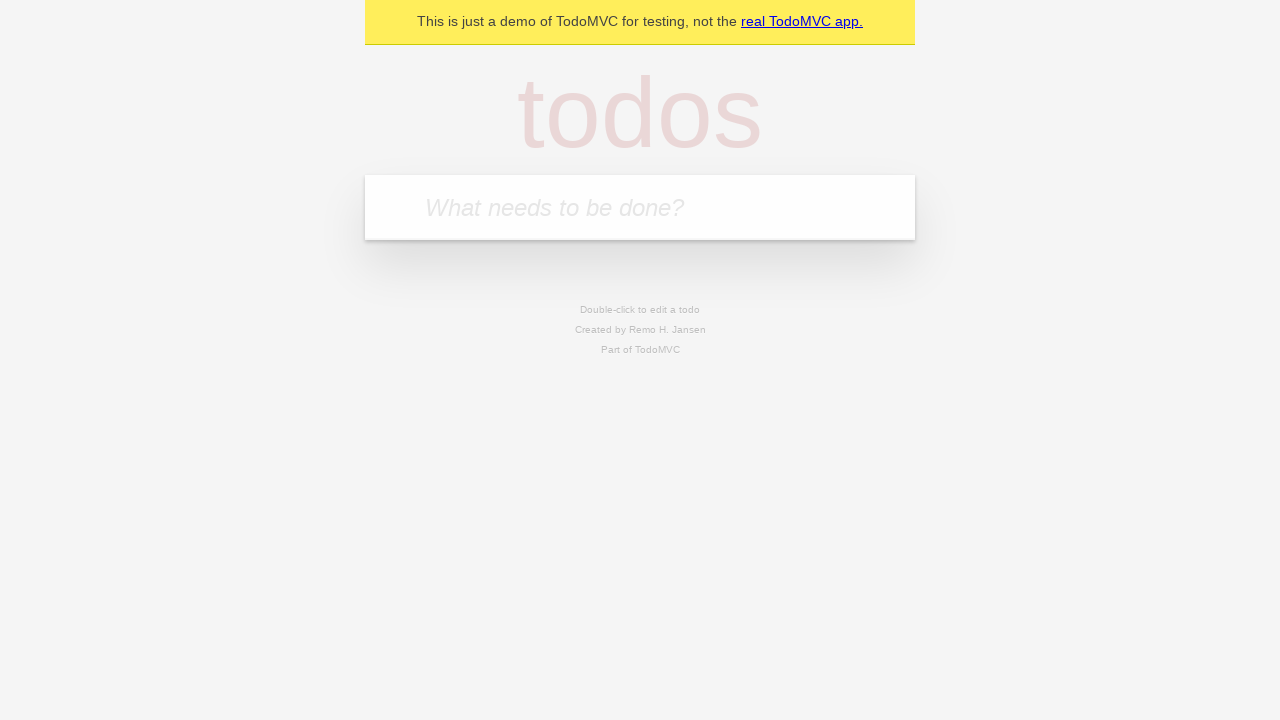

Filled todo input with 'buy some cheese' on internal:attr=[placeholder="What needs to be done?"i]
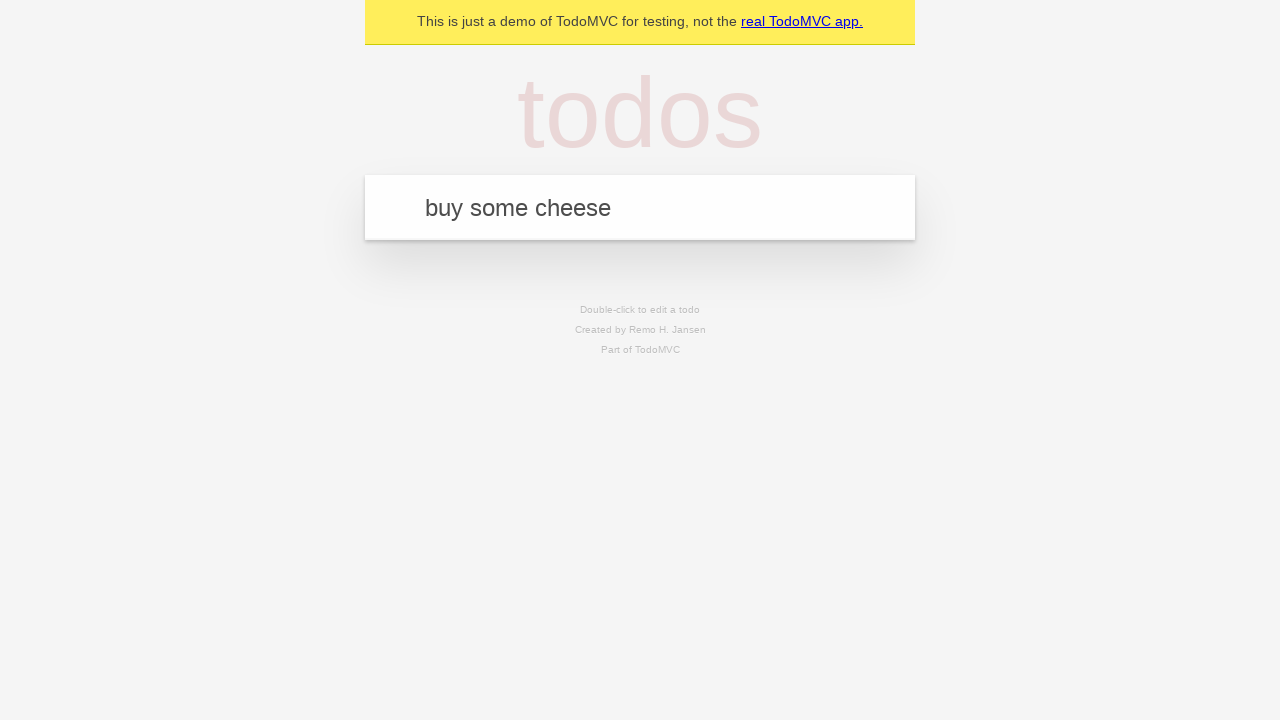

Pressed Enter to create first todo on internal:attr=[placeholder="What needs to be done?"i]
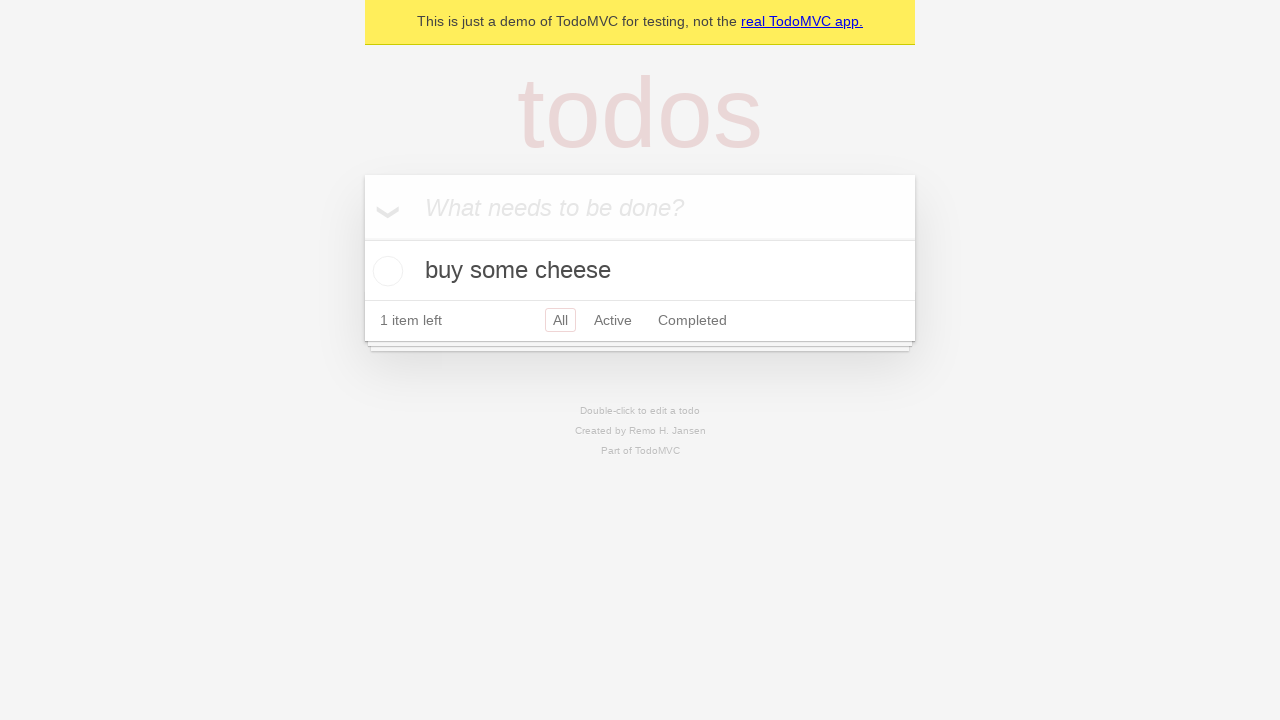

Filled todo input with 'feed the cat' on internal:attr=[placeholder="What needs to be done?"i]
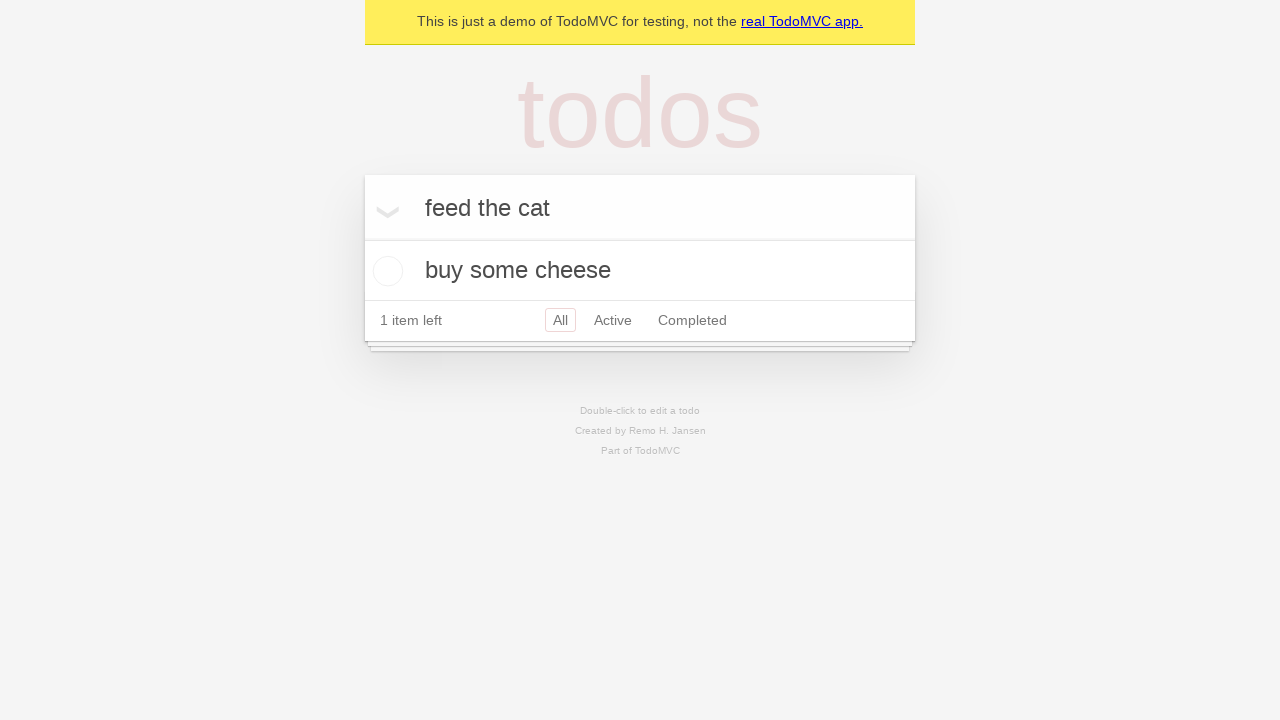

Pressed Enter to create second todo on internal:attr=[placeholder="What needs to be done?"i]
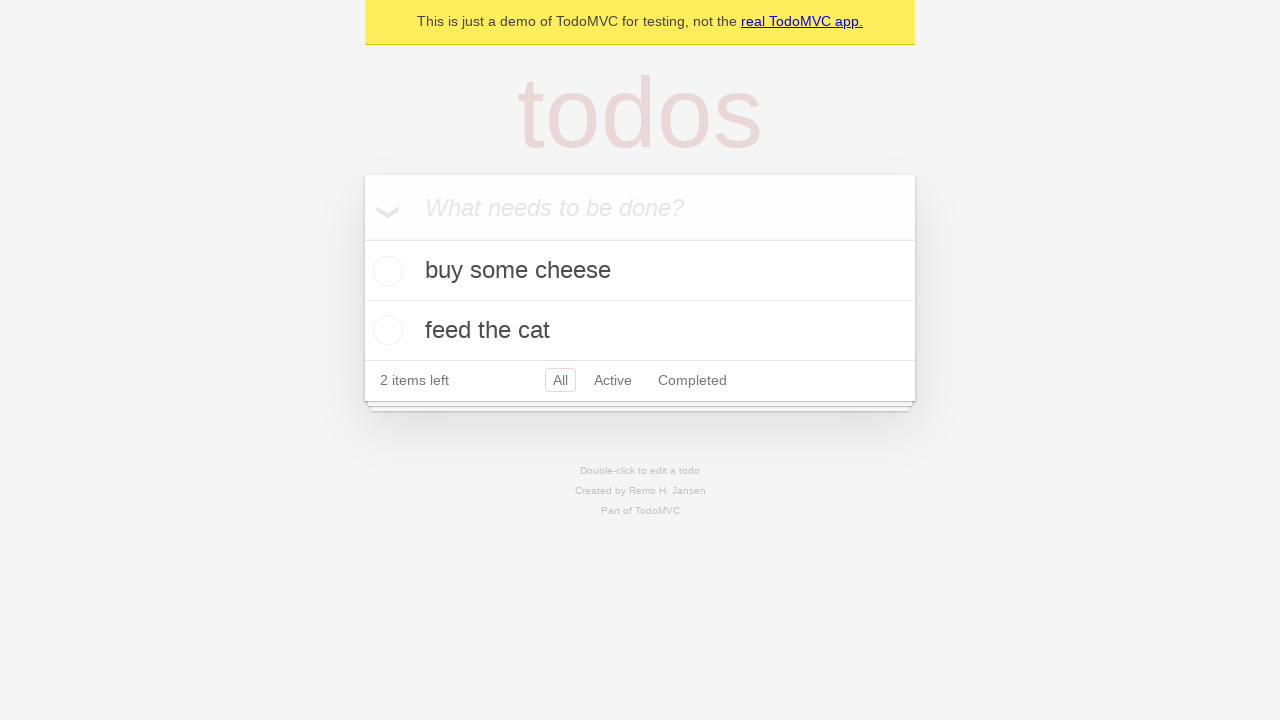

Filled todo input with 'book a doctors appointment' on internal:attr=[placeholder="What needs to be done?"i]
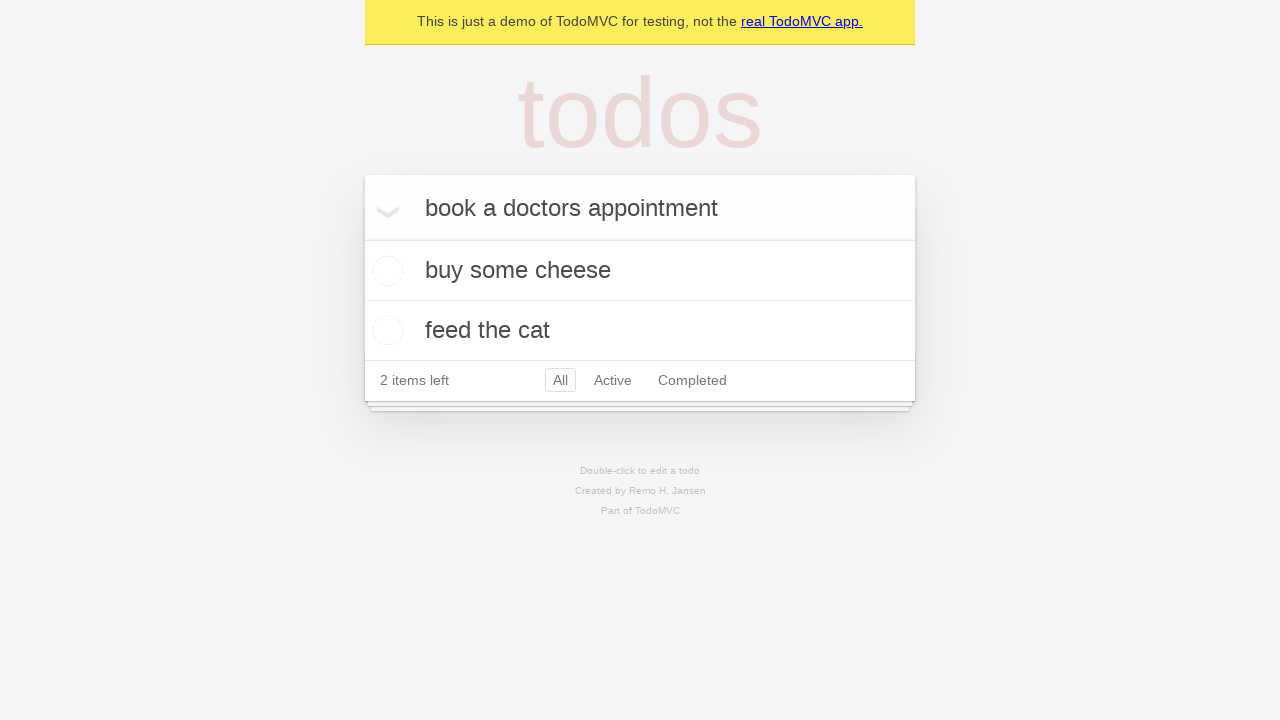

Pressed Enter to create third todo on internal:attr=[placeholder="What needs to be done?"i]
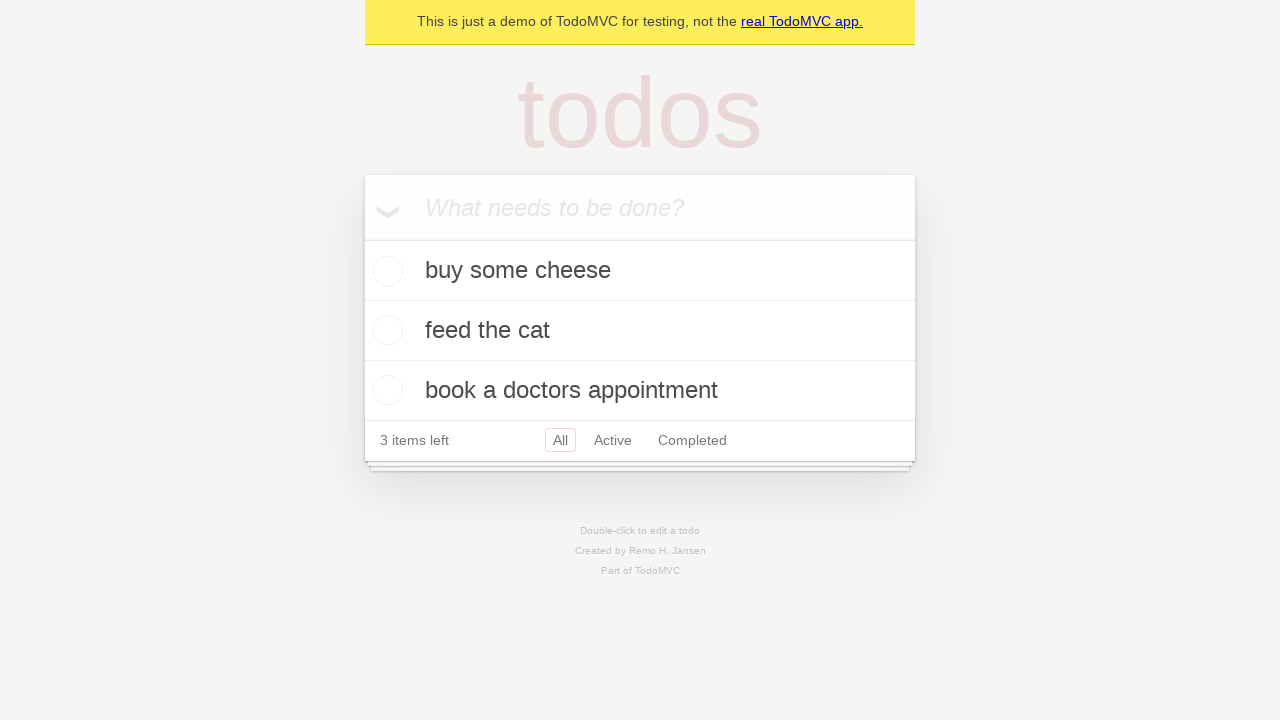

Checked 'Mark all as complete' checkbox at (362, 238) on internal:label="Mark all as complete"i
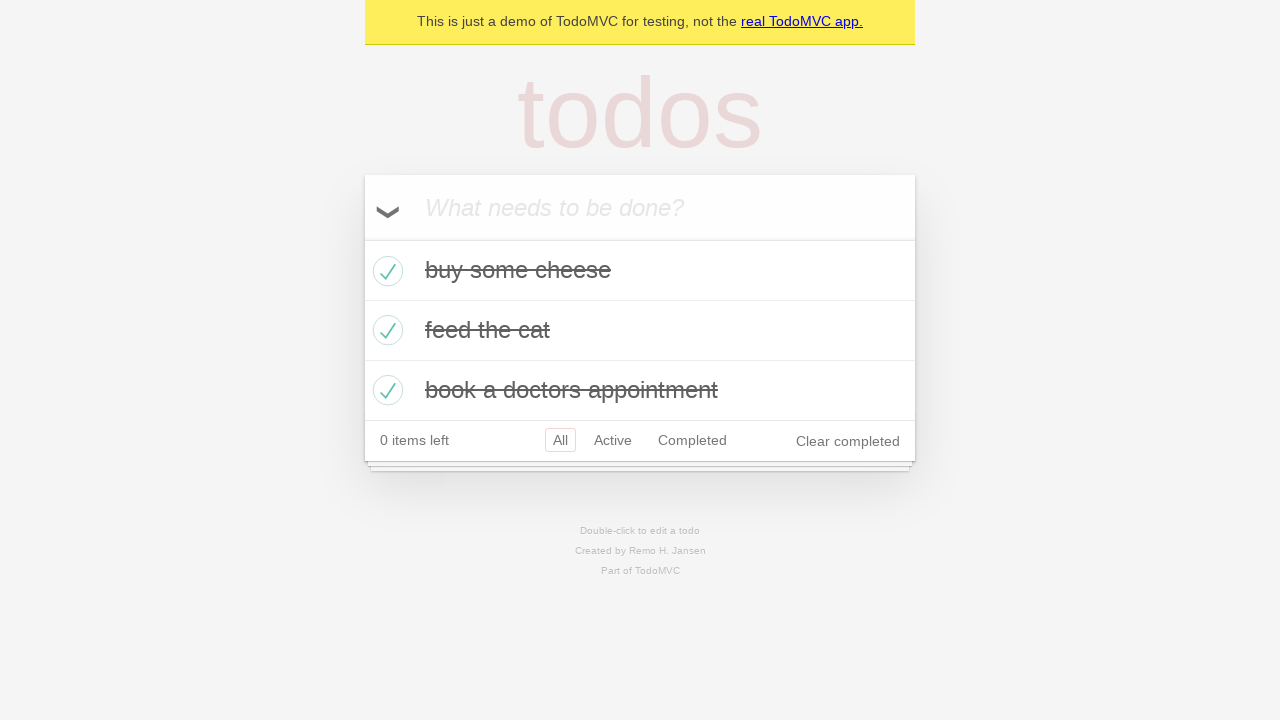

Unchecked the first todo item at (385, 271) on internal:testid=[data-testid="todo-item"s] >> nth=0 >> internal:role=checkbox
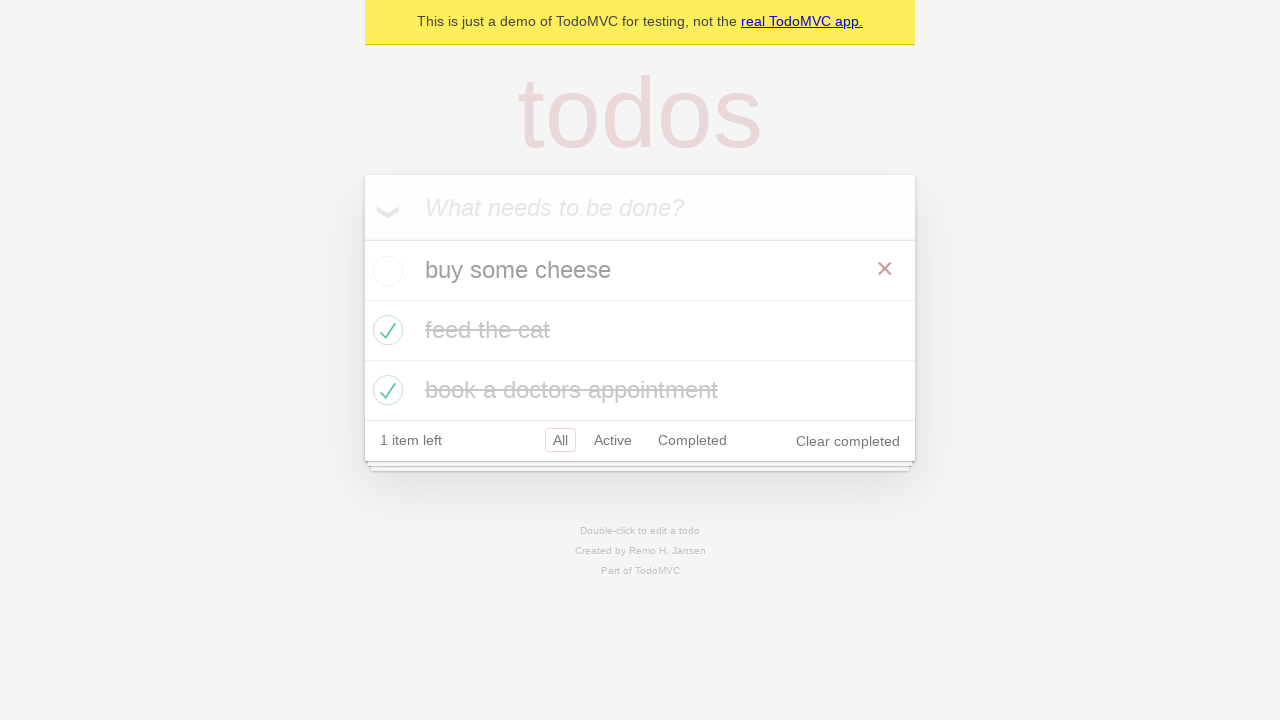

Re-checked the first todo item at (385, 271) on internal:testid=[data-testid="todo-item"s] >> nth=0 >> internal:role=checkbox
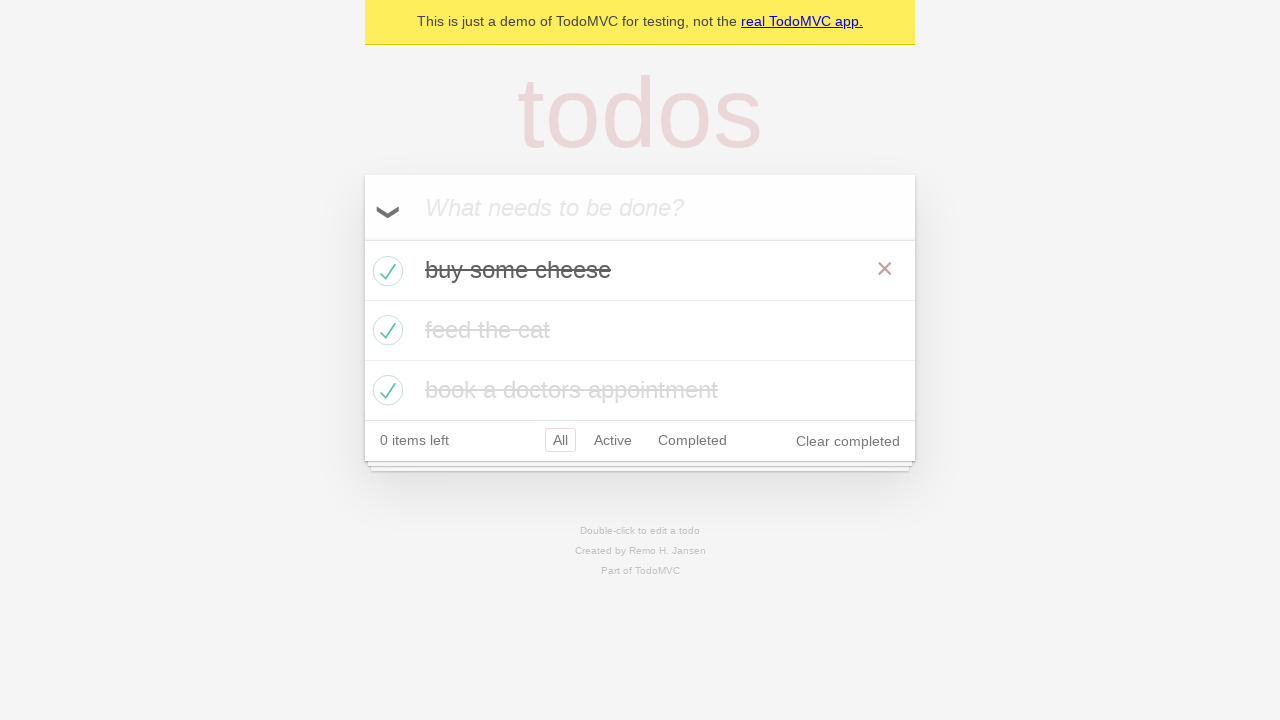

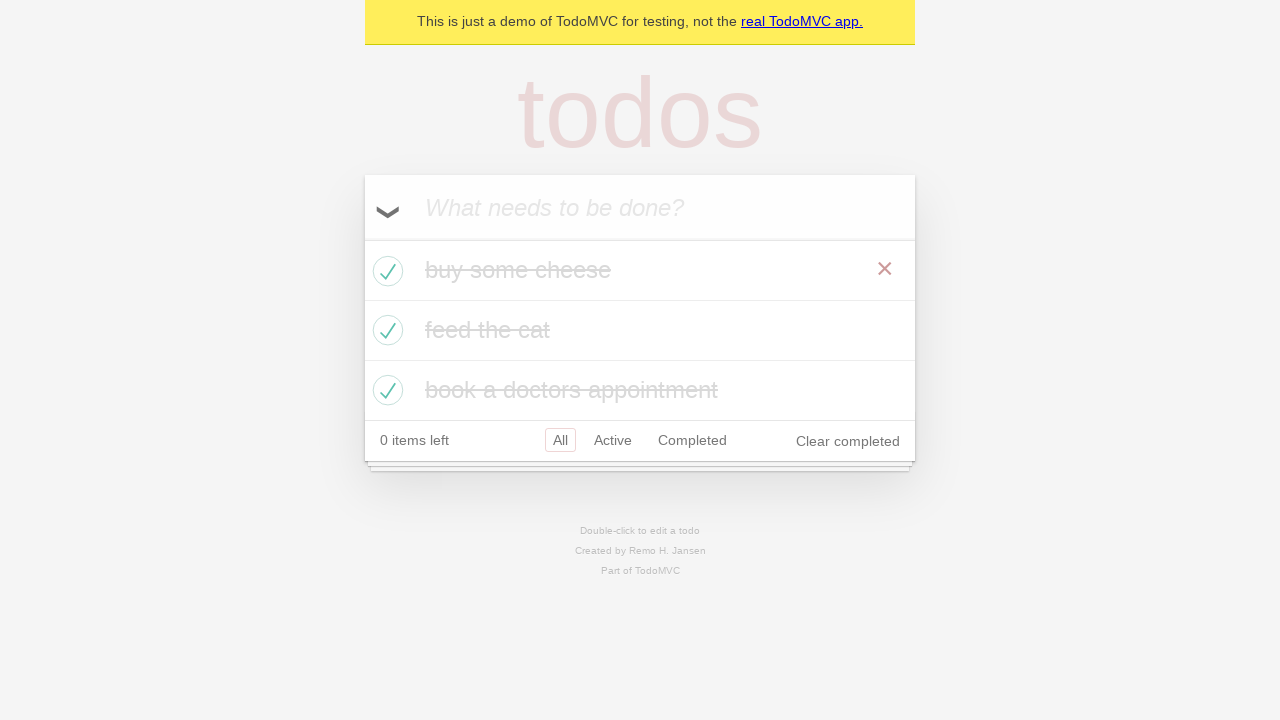